Tests radio button functionality on a HTML forms tutorial page by finding radio button elements and selecting specific options ("Water" and "Beer").

Starting URL: http://www.echoecho.com/htmlforms10.htm

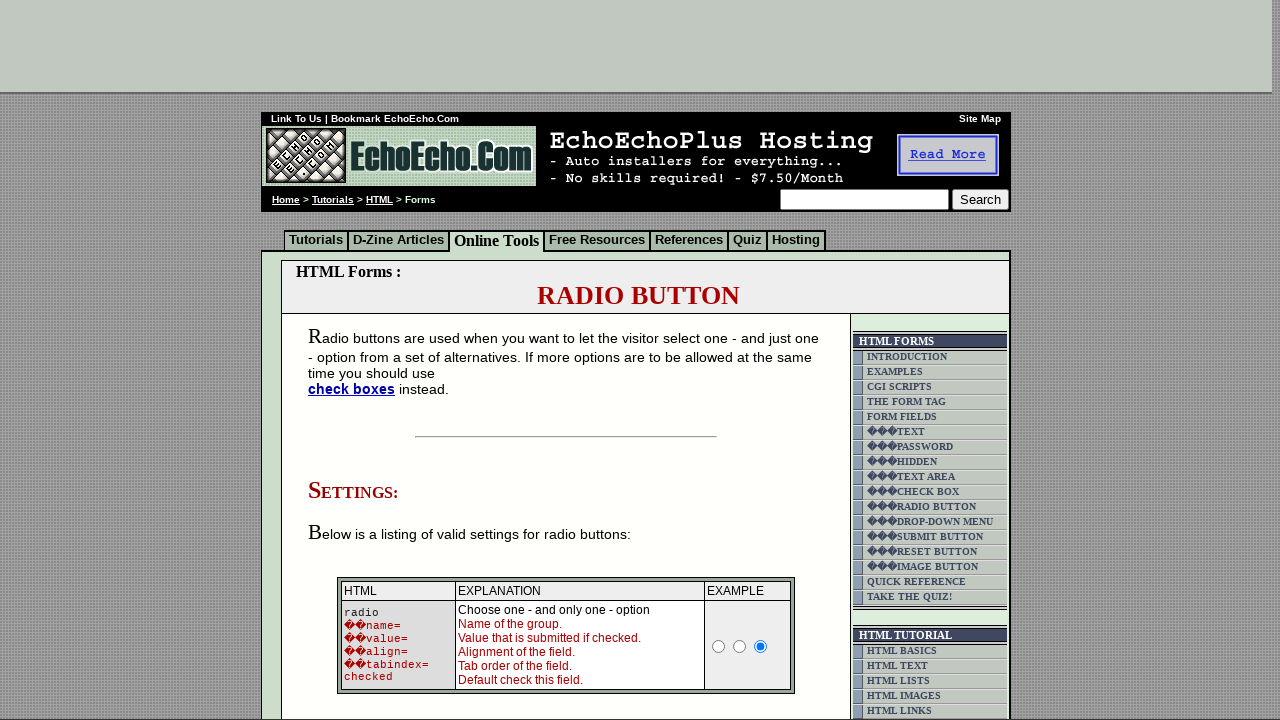

Waited for Water radio button to be present
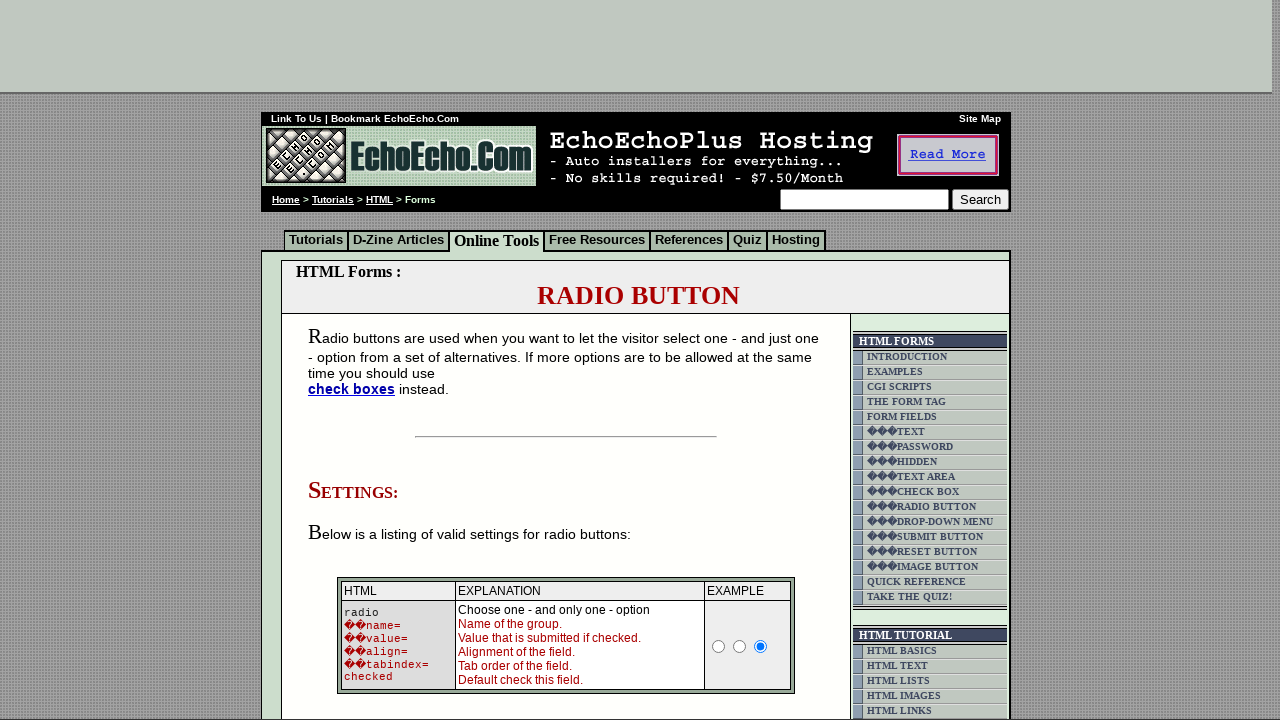

Clicked the Water radio button at (356, 360) on input[type='radio'][value='Water']
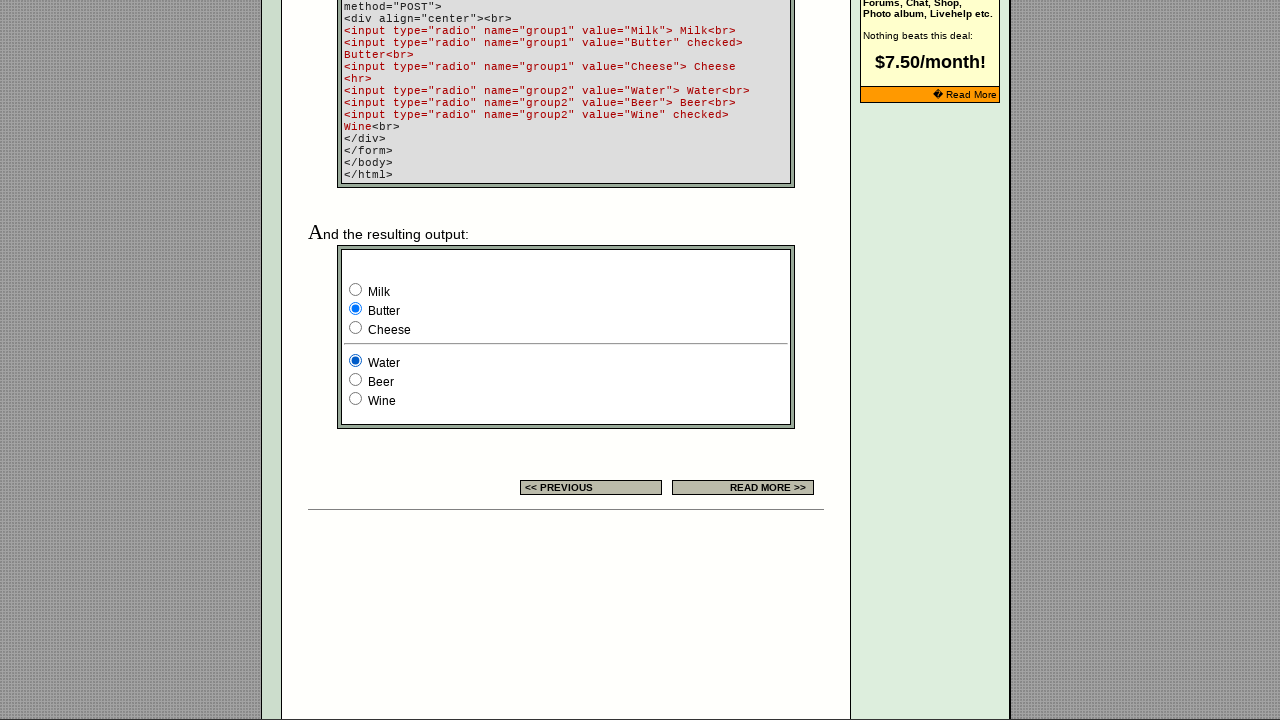

Verified that Water radio button is checked
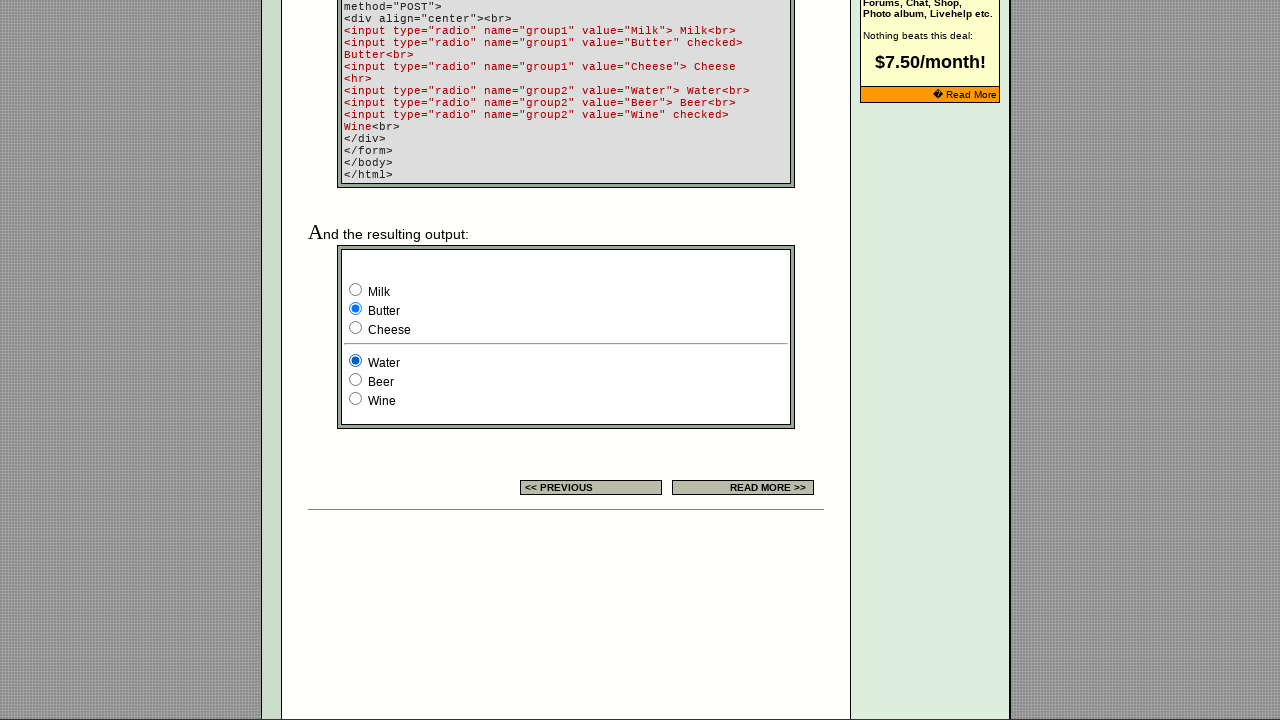

Clicked the Beer radio button at (356, 380) on input[type='radio'][value='Beer']
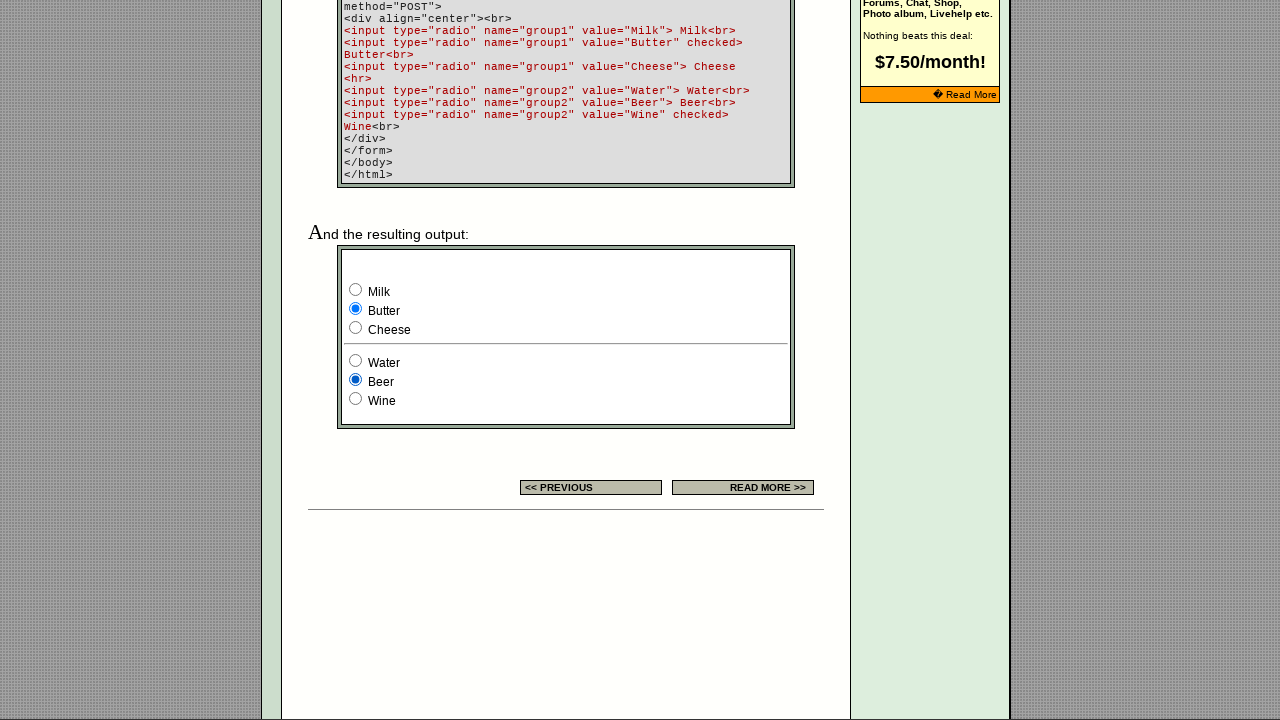

Verified that Beer radio button is checked
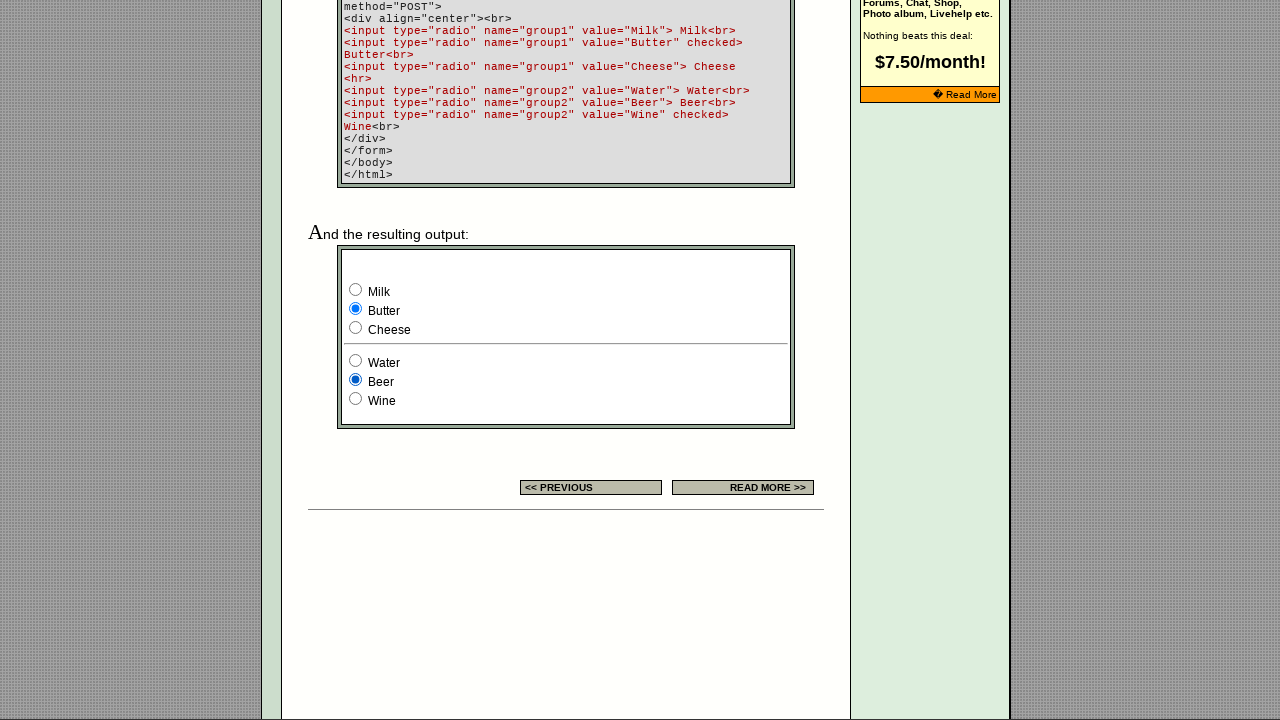

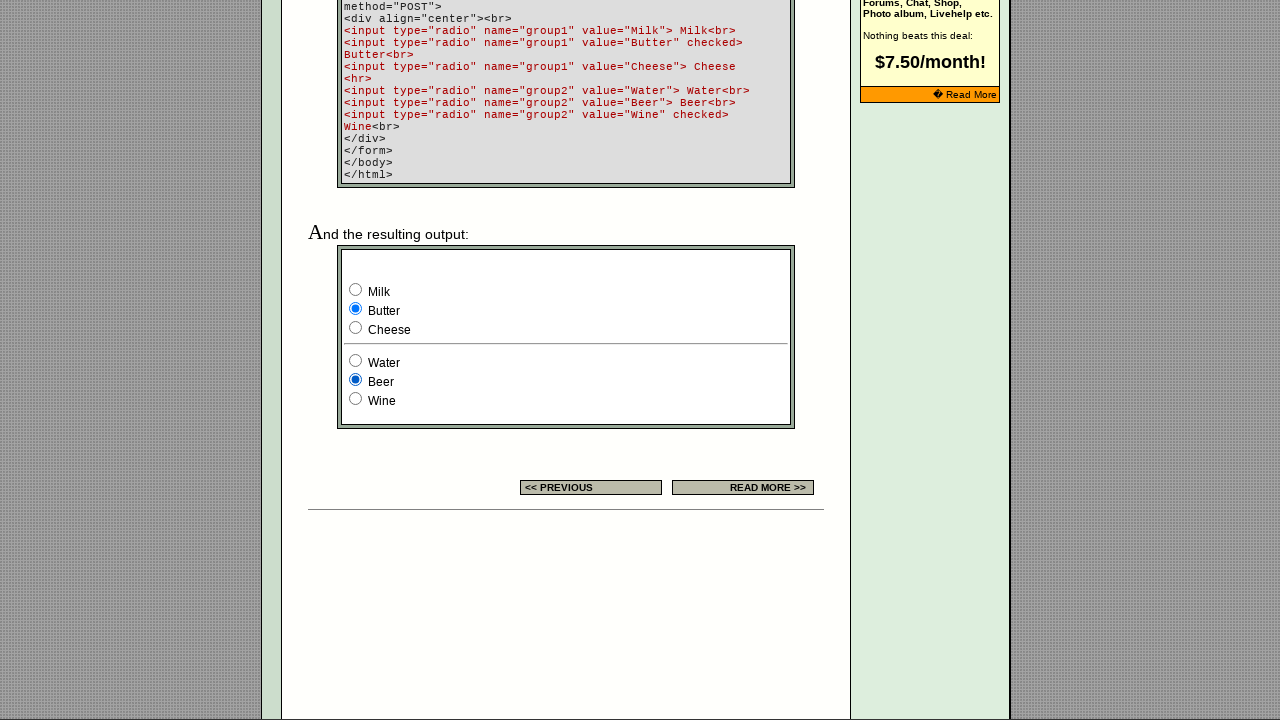